Navigates to Oracle's security alerts page, waits for the alerts table to load, then clicks on the first security alert link and verifies the detail page loads with its associated table.

Starting URL: https://www.oracle.com/security-alerts

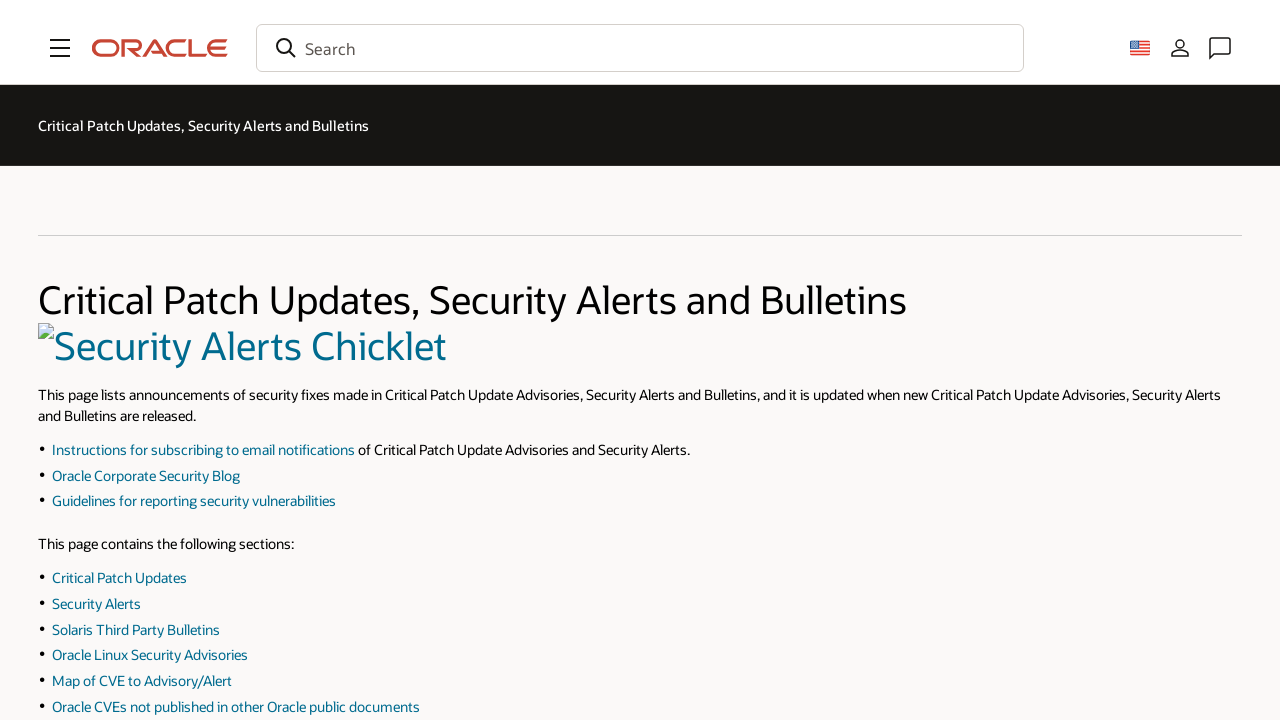

Waited for security alerts table to load on Oracle security alerts page
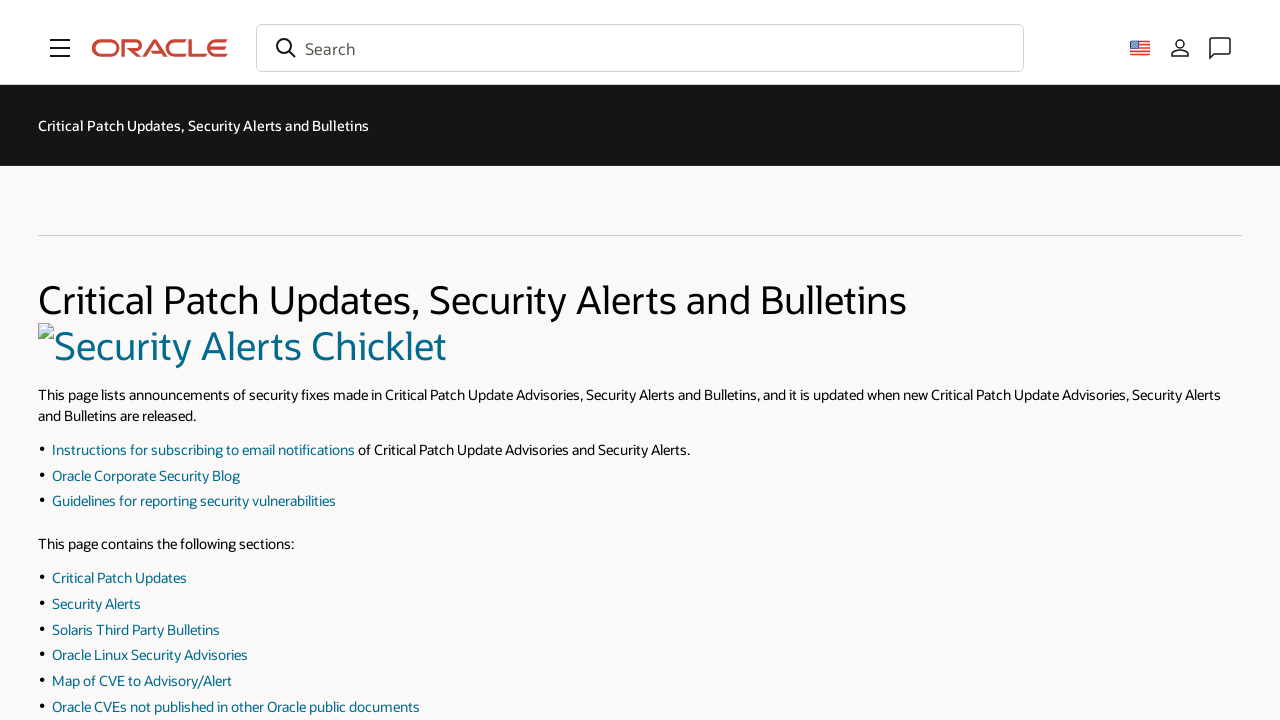

Located the first security alert link in the alerts table
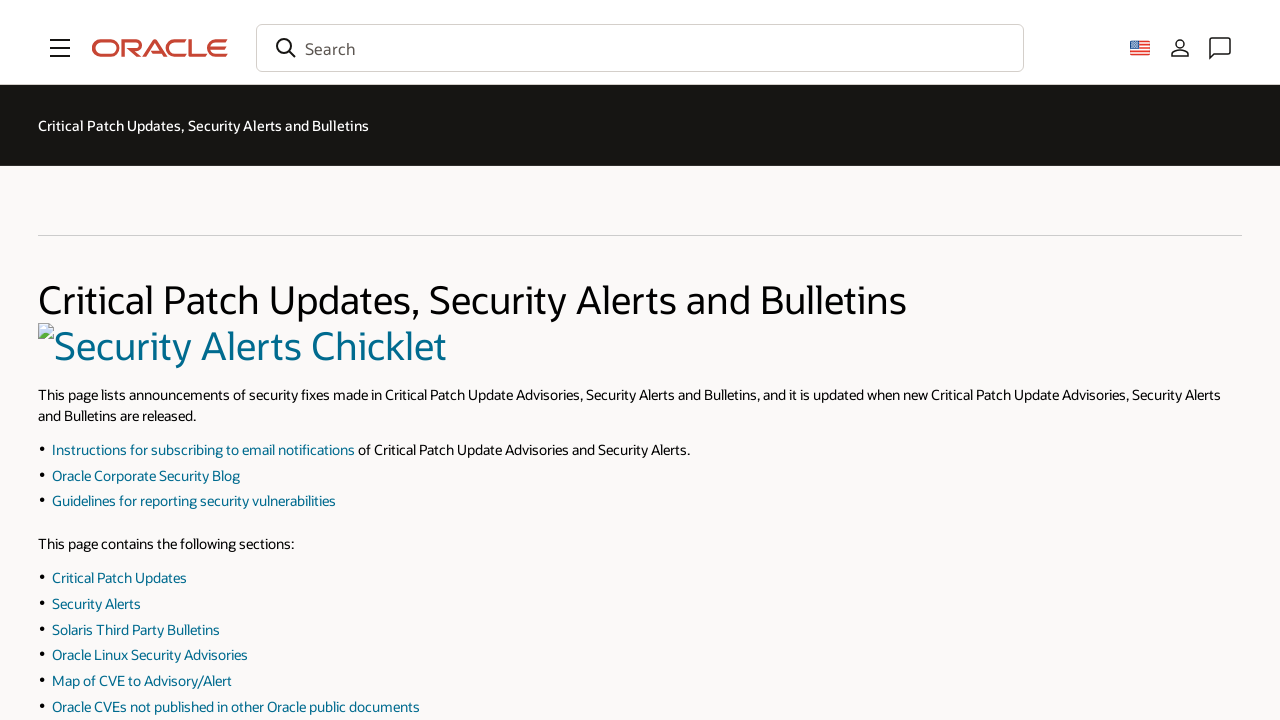

Retrieved the href attribute from the first security alert link
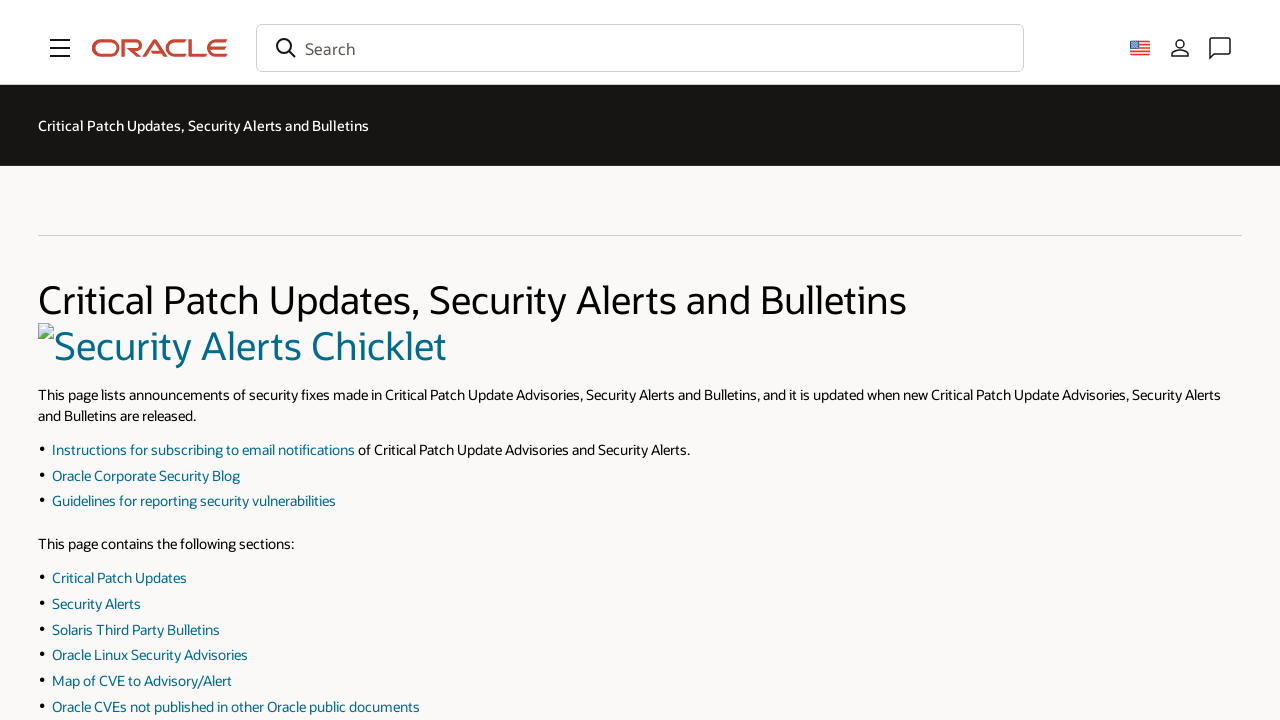

Navigated to the security alert detail page
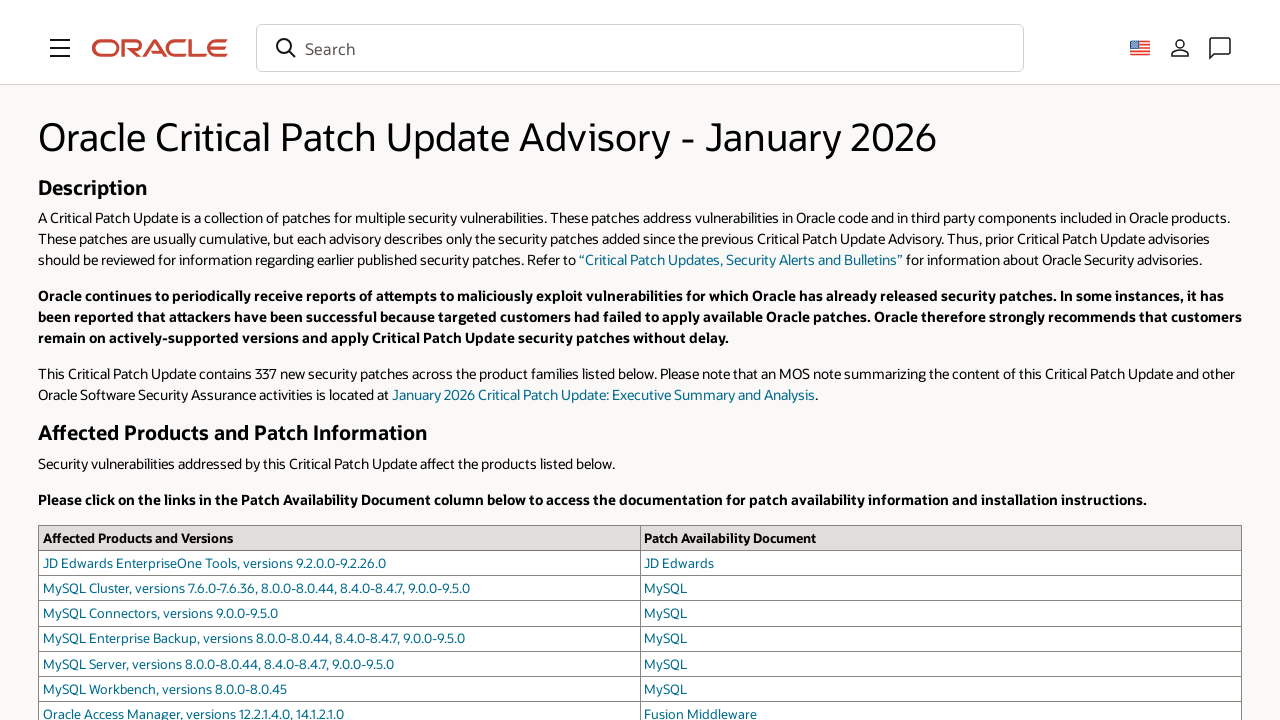

Waited for detail table to load on the alert detail page
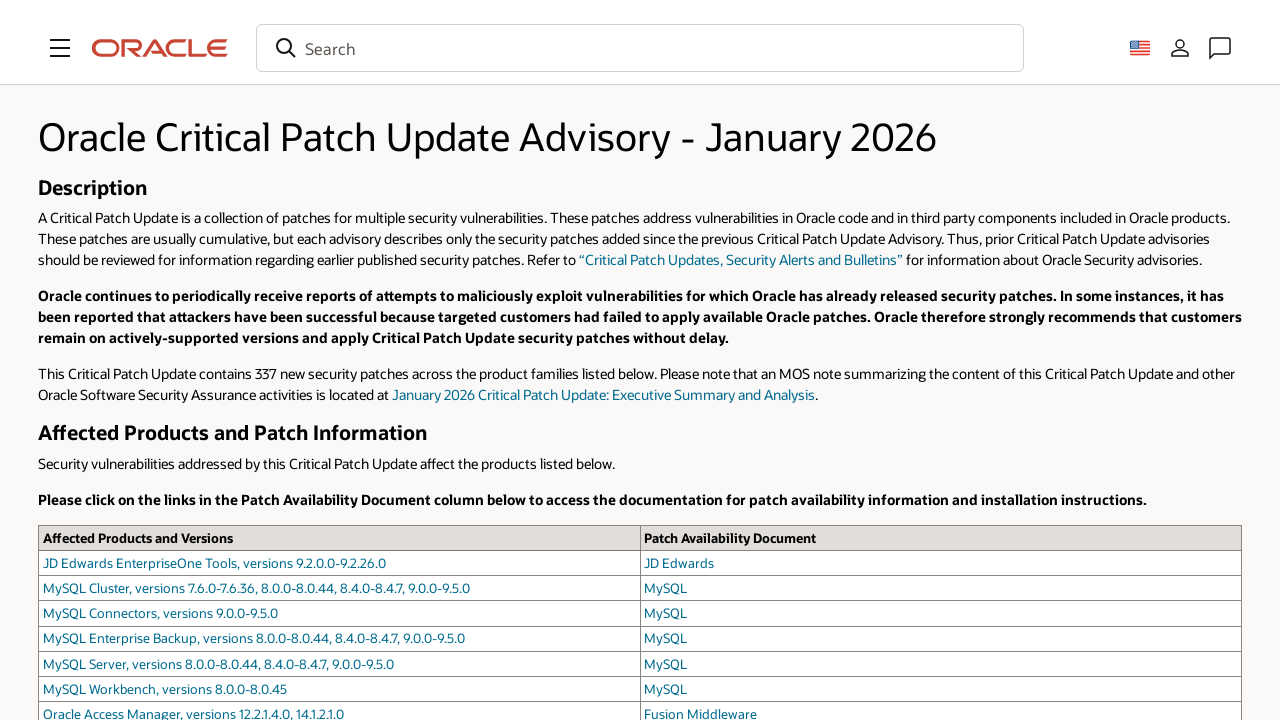

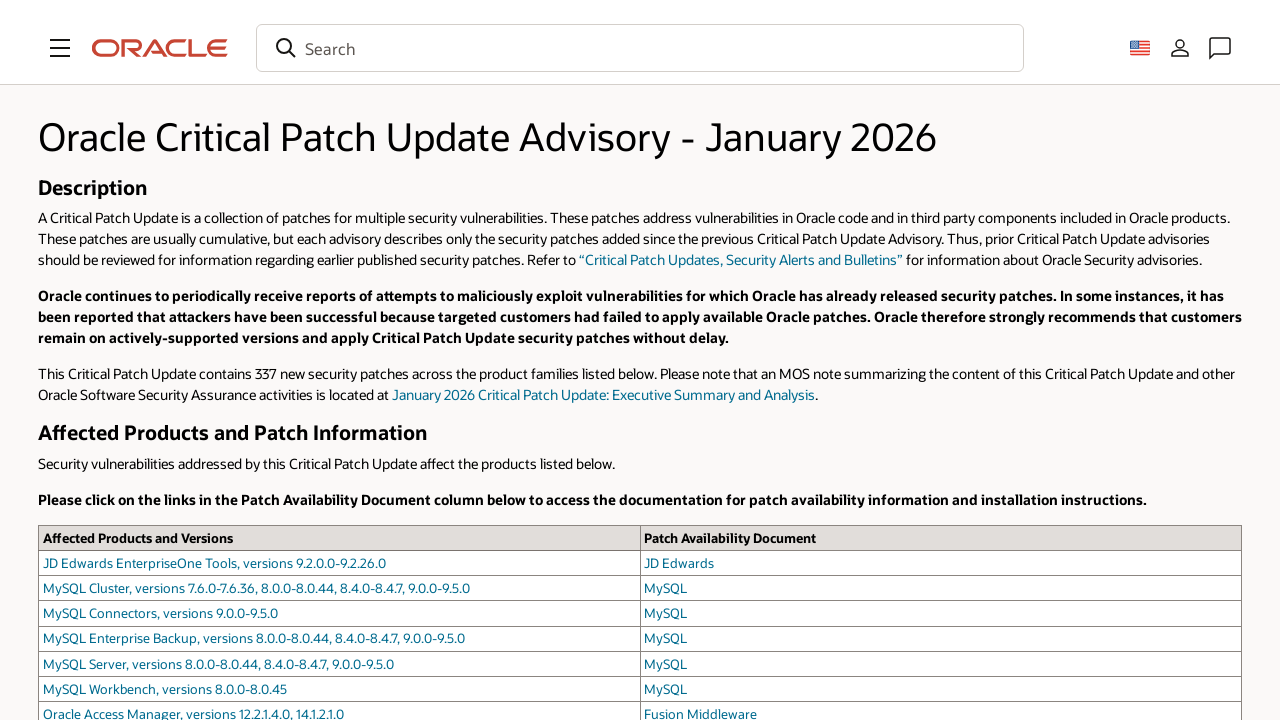